Tests scrolling functionality on a practice page and verifies that a course table with rows and columns is present on the page.

Starting URL: https://rahulshettyacademy.com/AutomationPractice/

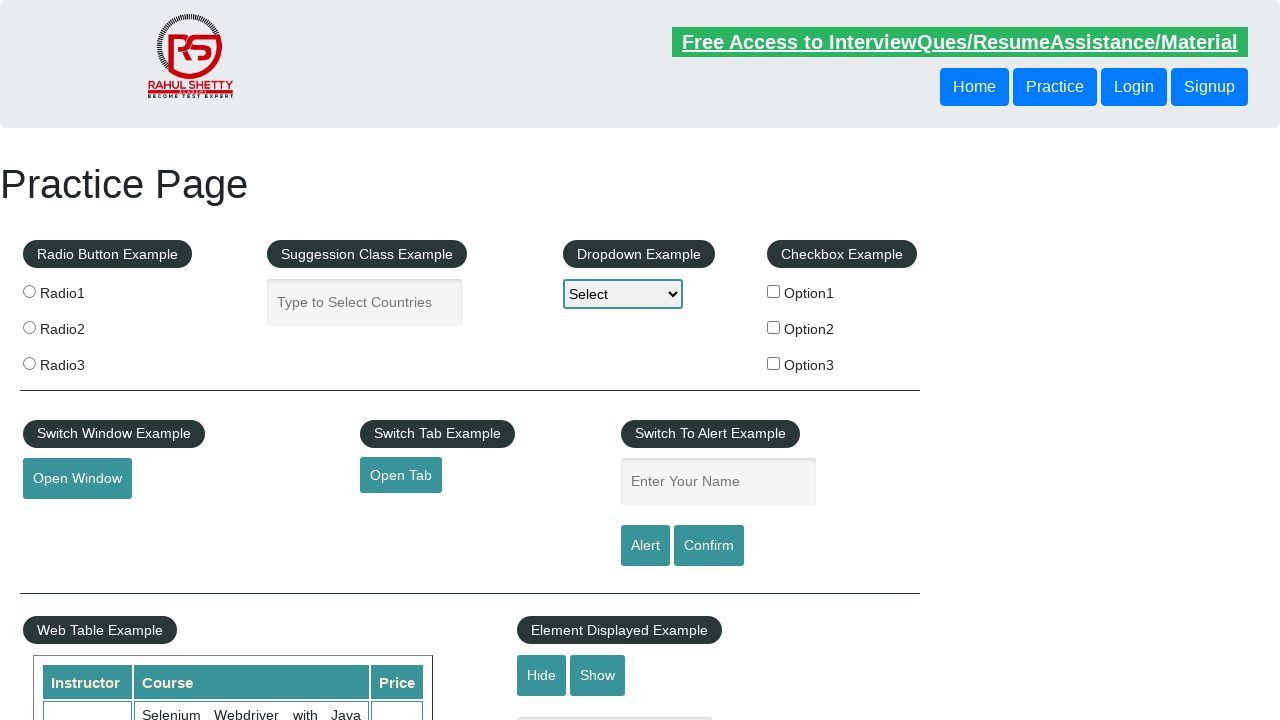

Scrolled down the page by 600 pixels
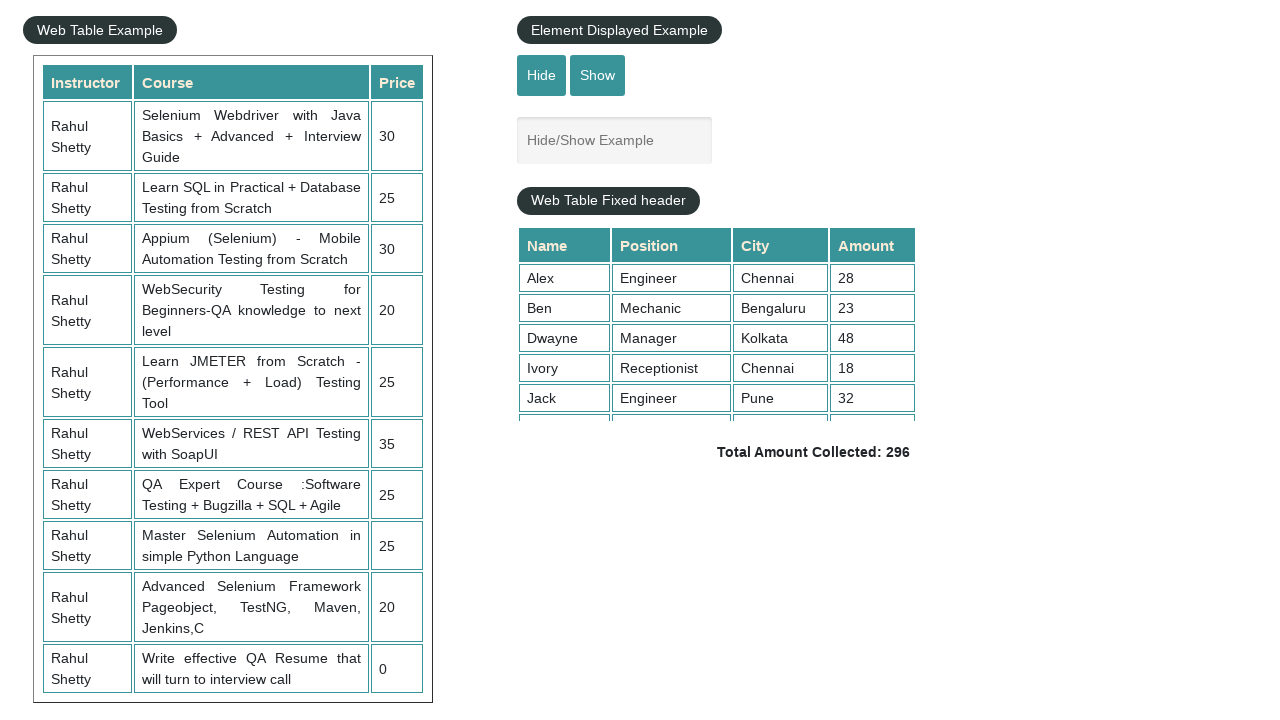

Waited for courses table to be visible
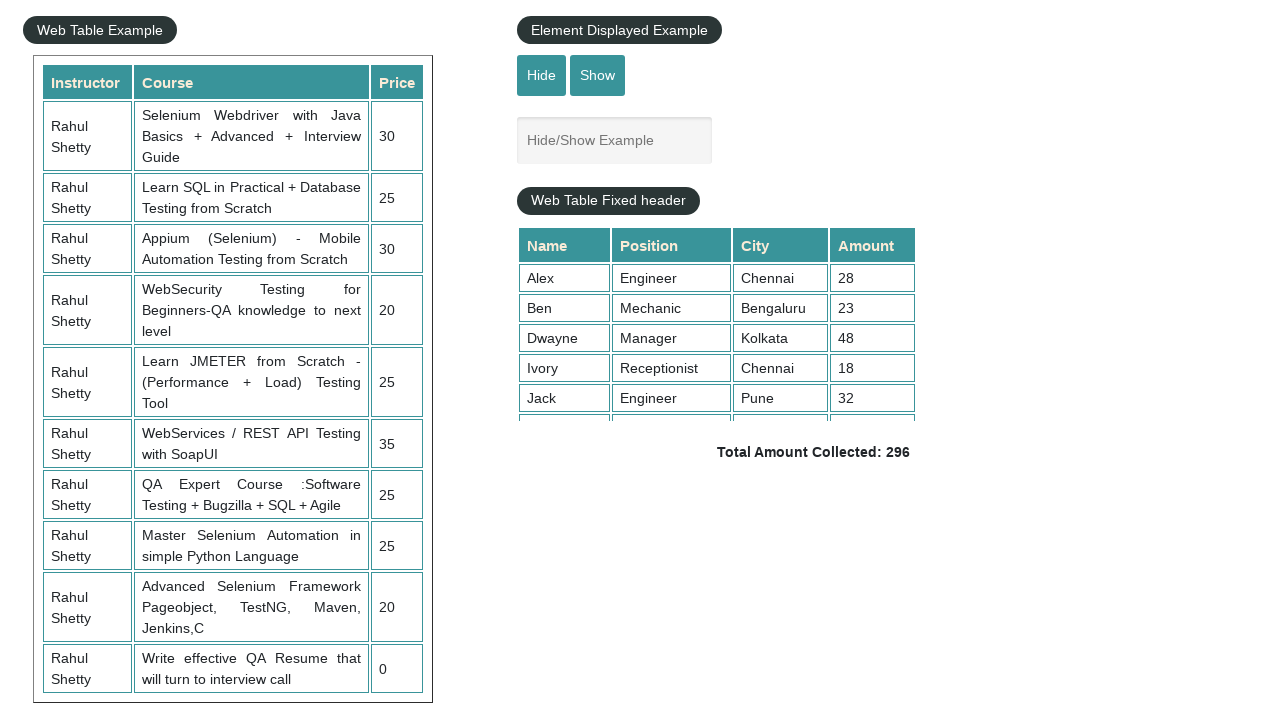

Verified table rows exist in courses table
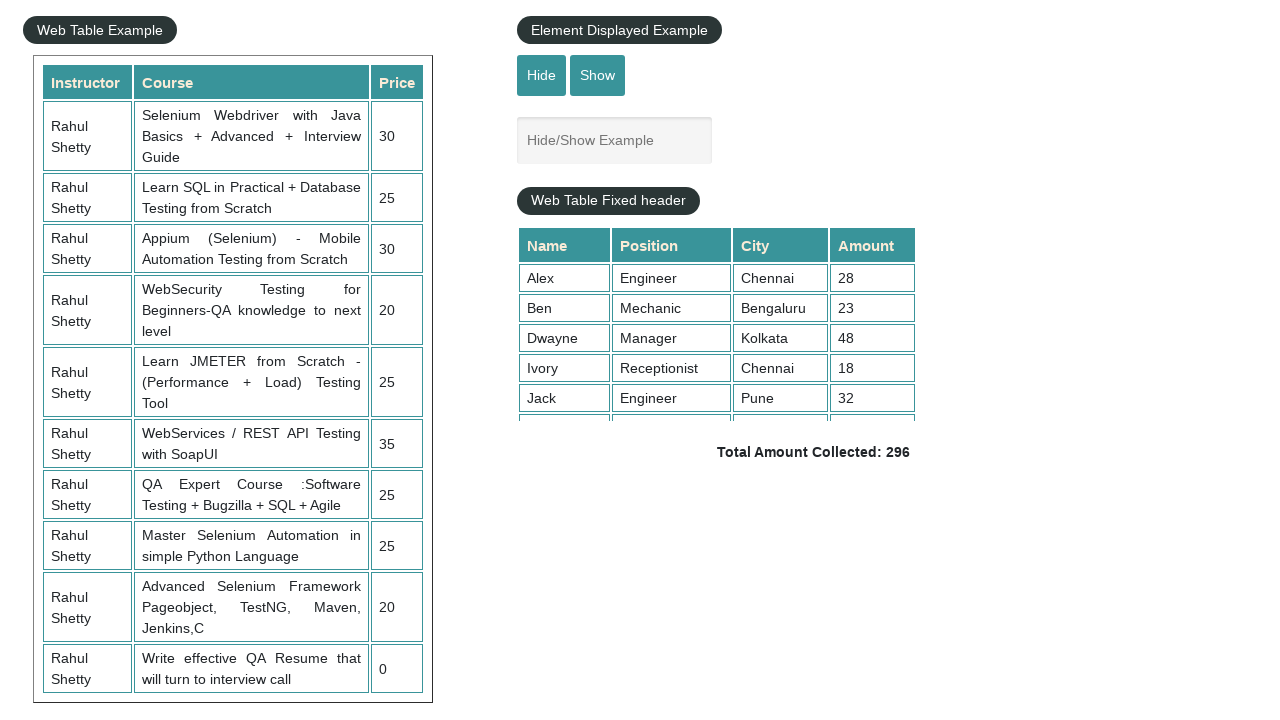

Verified table headers exist in courses table
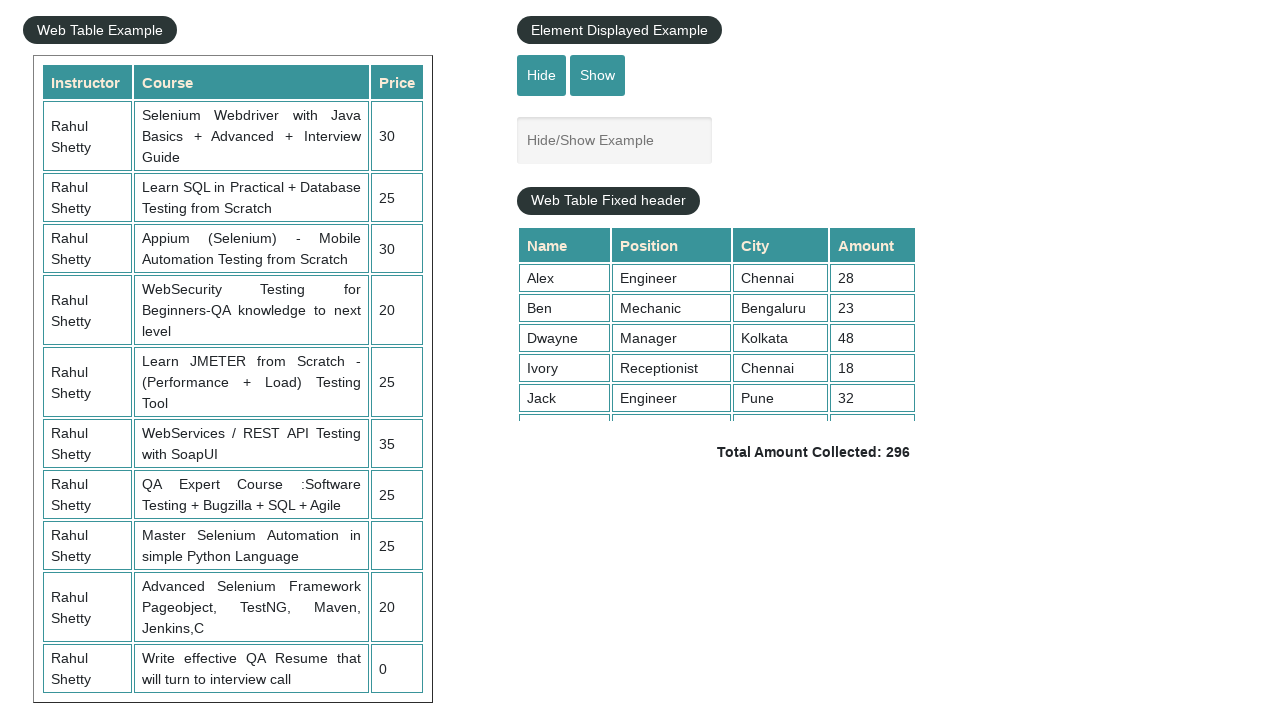

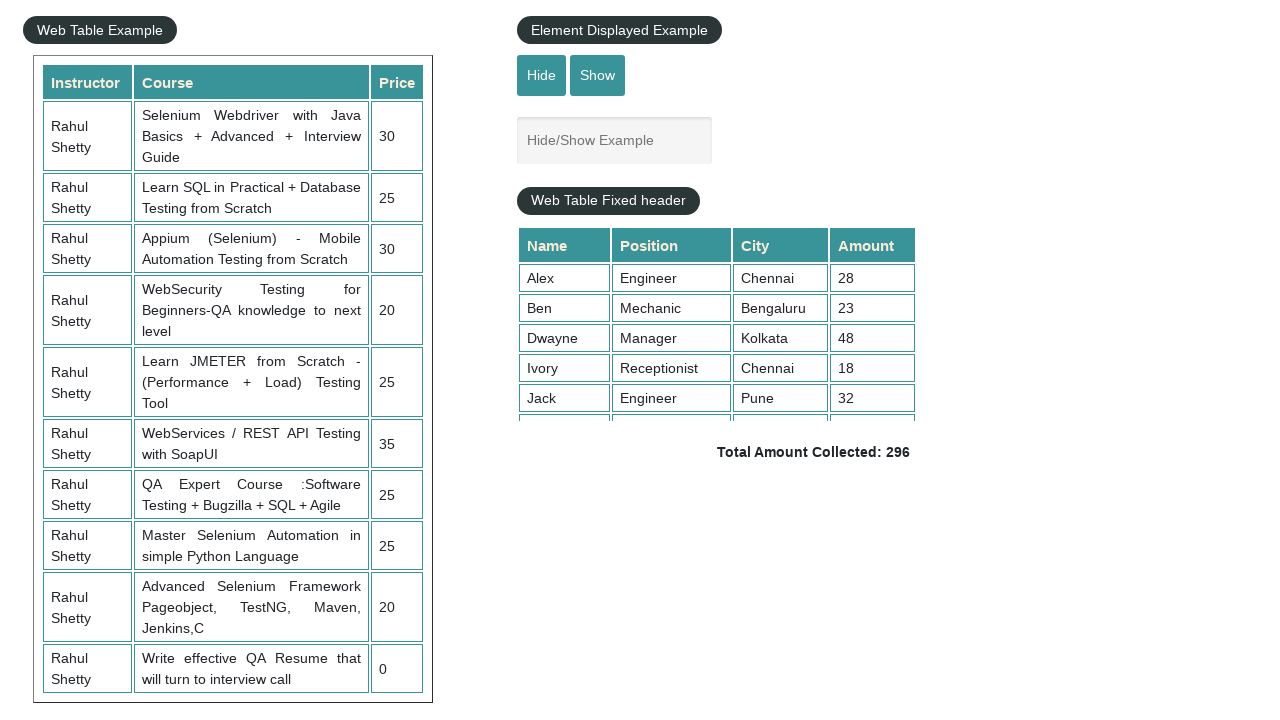